Tests that Clear completed button is hidden when no completed items exist

Starting URL: https://demo.playwright.dev/todomvc

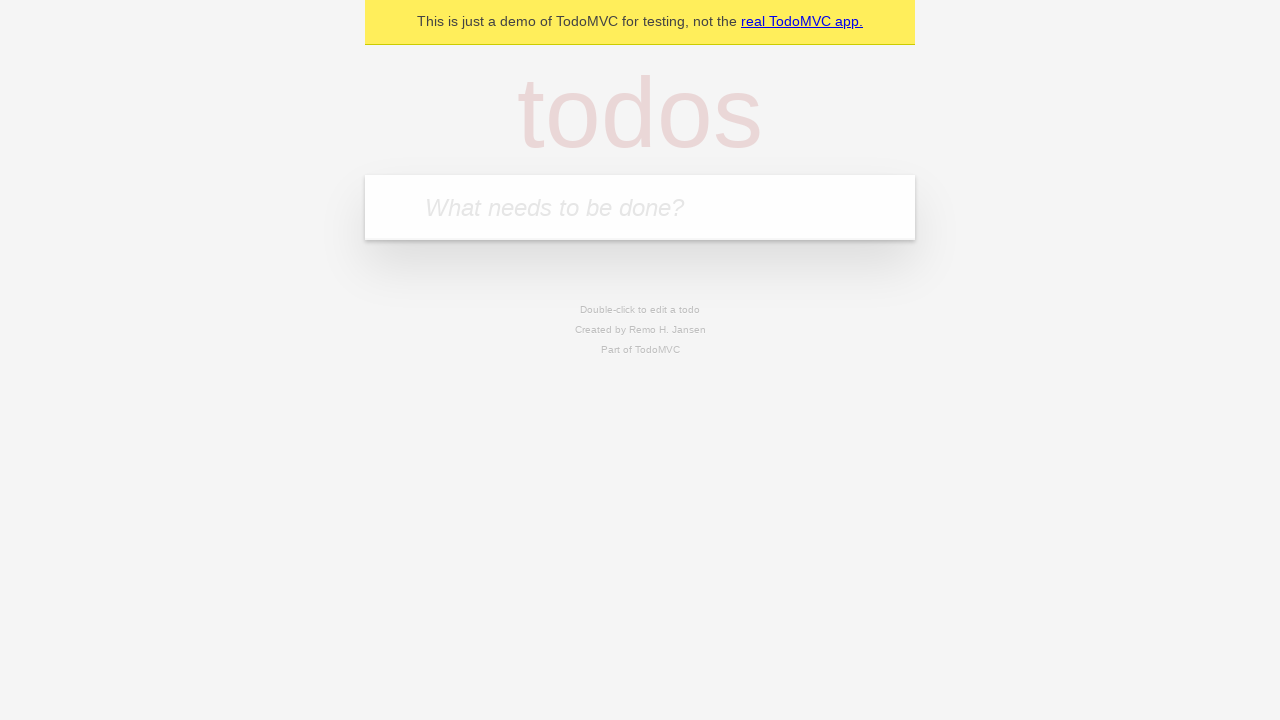

Located the 'What needs to be done?' input field
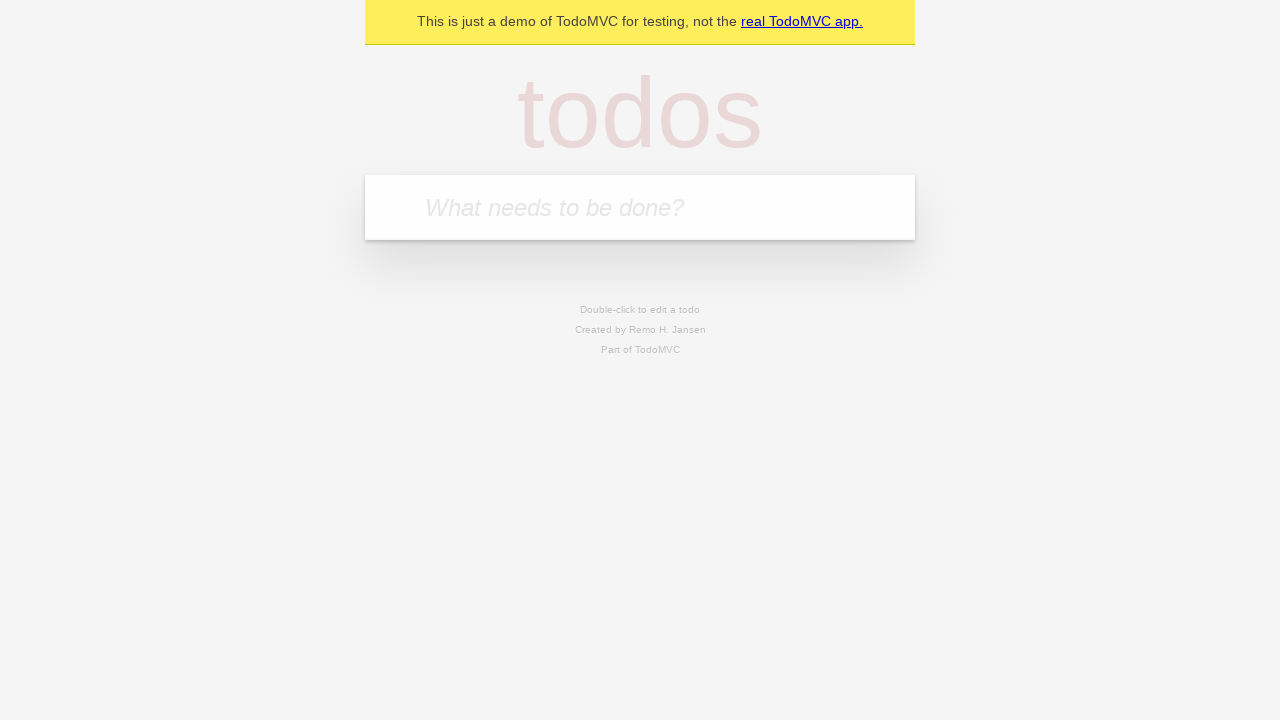

Filled todo input with 'buy some cheese' on internal:attr=[placeholder="What needs to be done?"i]
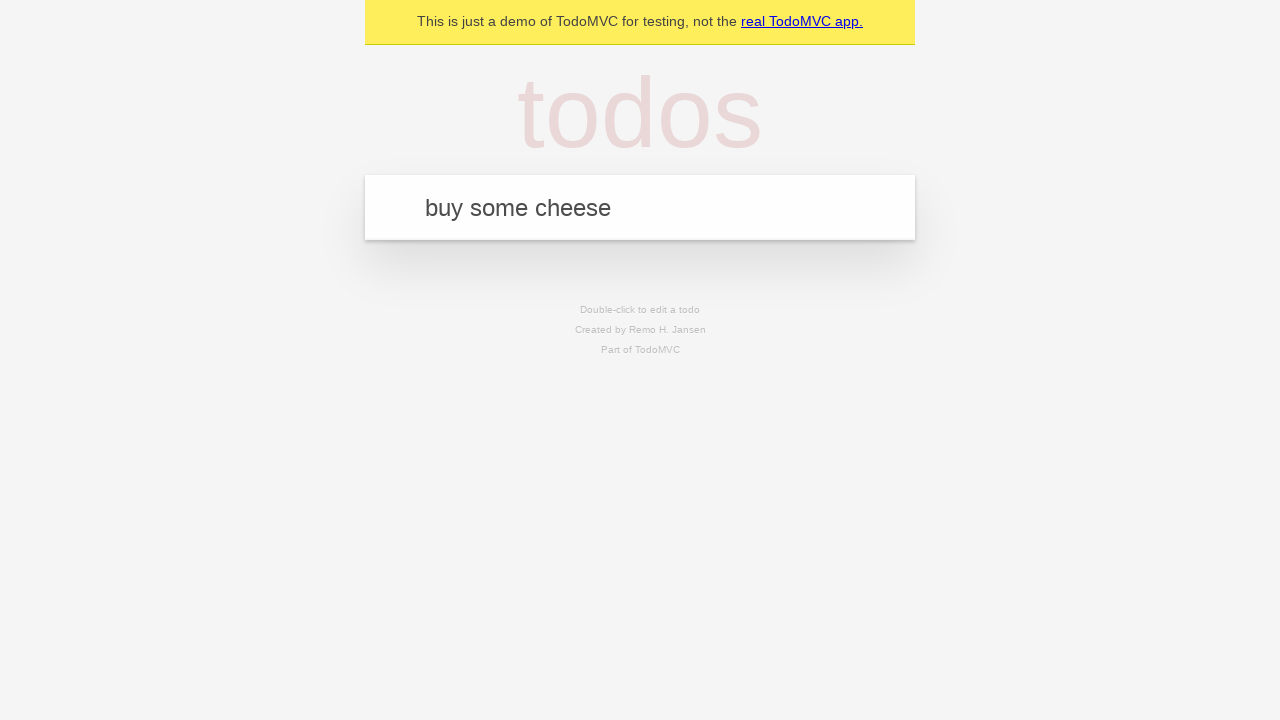

Pressed Enter to add todo 'buy some cheese' on internal:attr=[placeholder="What needs to be done?"i]
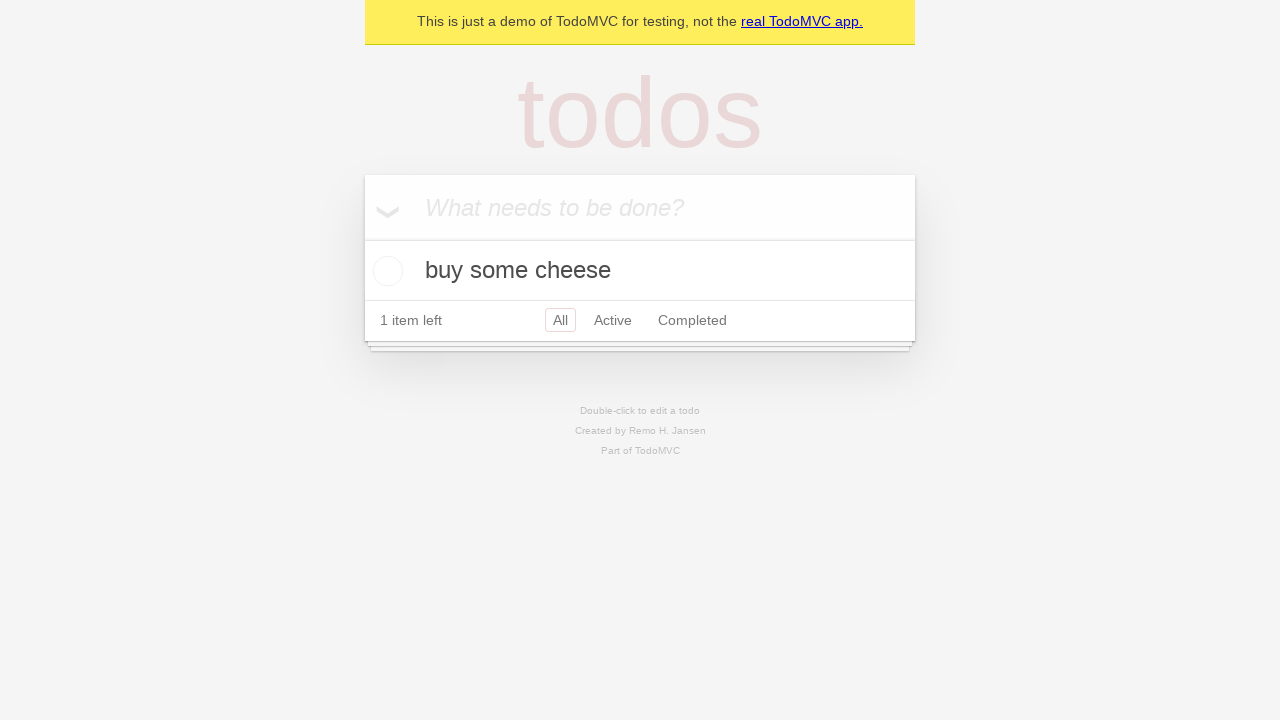

Filled todo input with 'feed the cat' on internal:attr=[placeholder="What needs to be done?"i]
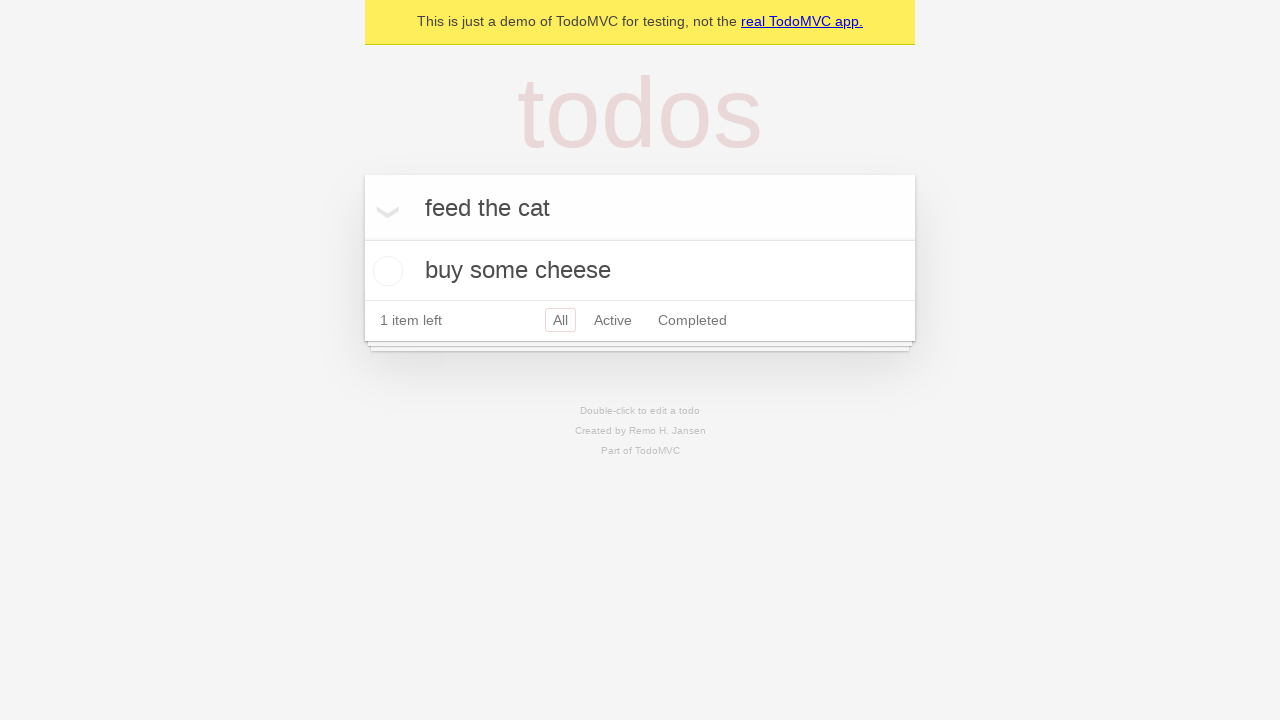

Pressed Enter to add todo 'feed the cat' on internal:attr=[placeholder="What needs to be done?"i]
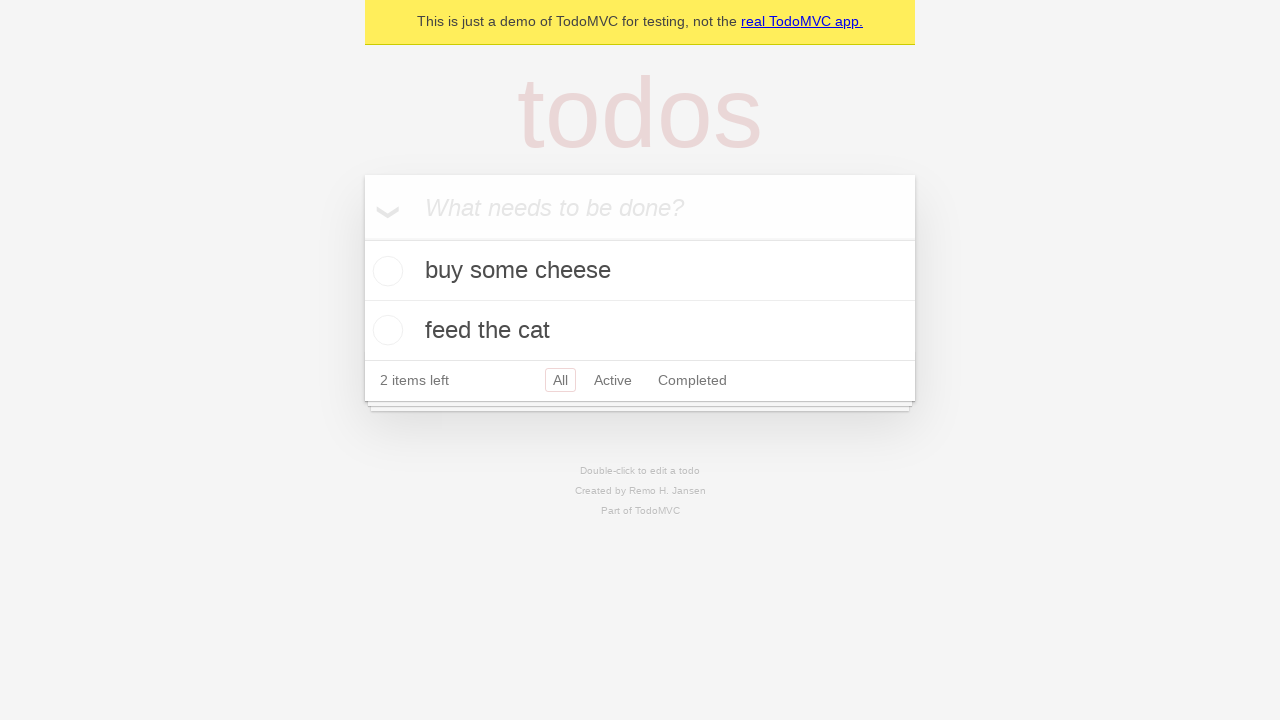

Filled todo input with 'book a doctors appointment' on internal:attr=[placeholder="What needs to be done?"i]
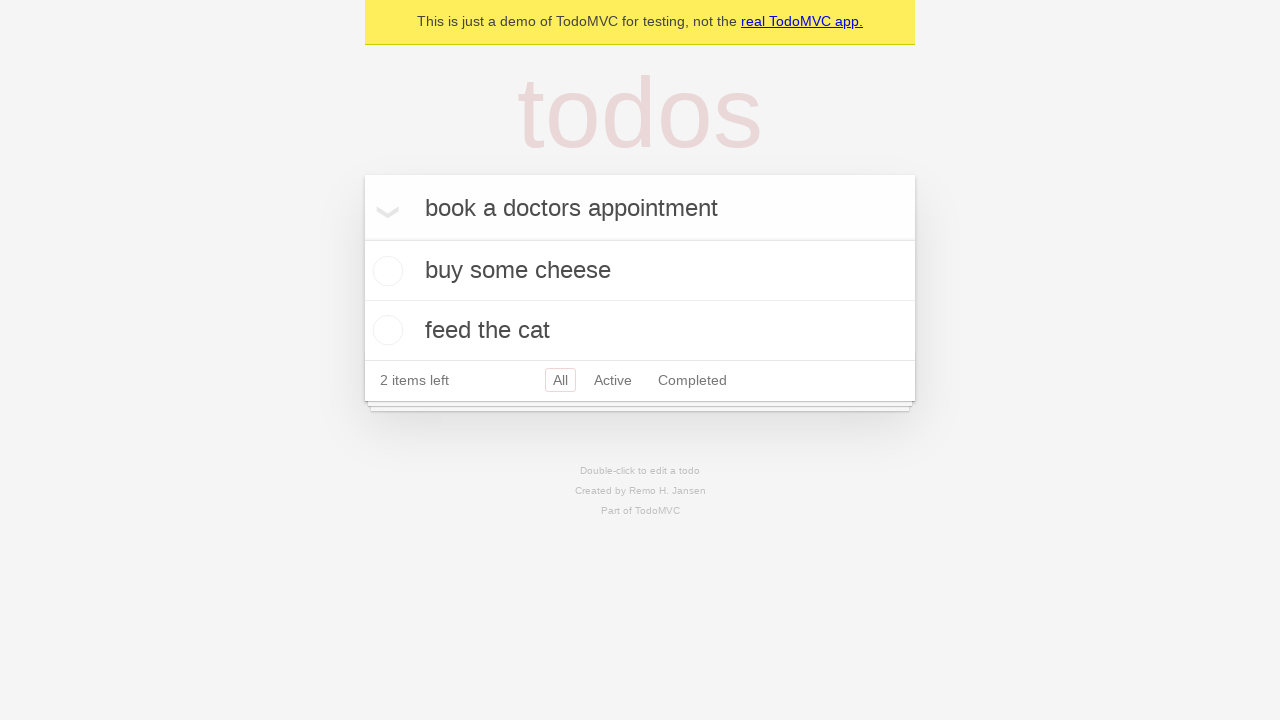

Pressed Enter to add todo 'book a doctors appointment' on internal:attr=[placeholder="What needs to be done?"i]
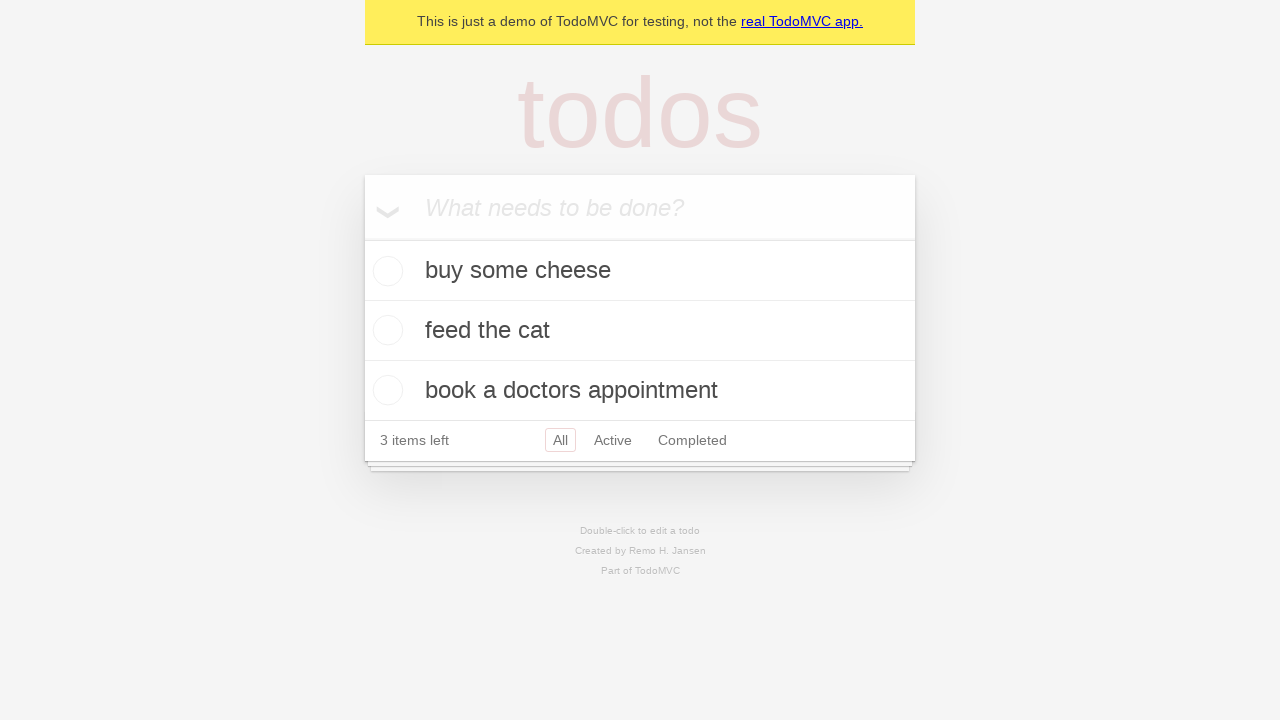

Checked the first todo item as completed at (385, 271) on .todo-list li .toggle >> nth=0
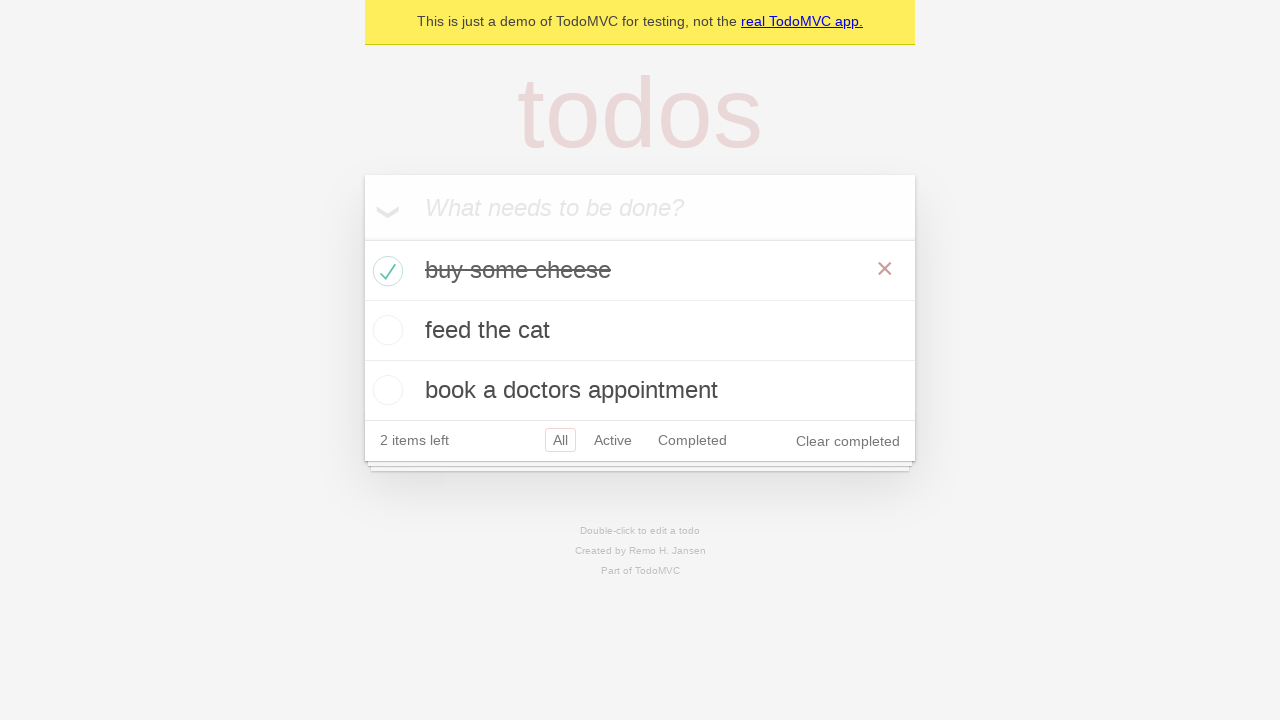

Clicked 'Clear completed' button to remove completed items at (848, 441) on internal:role=button[name="Clear completed"i]
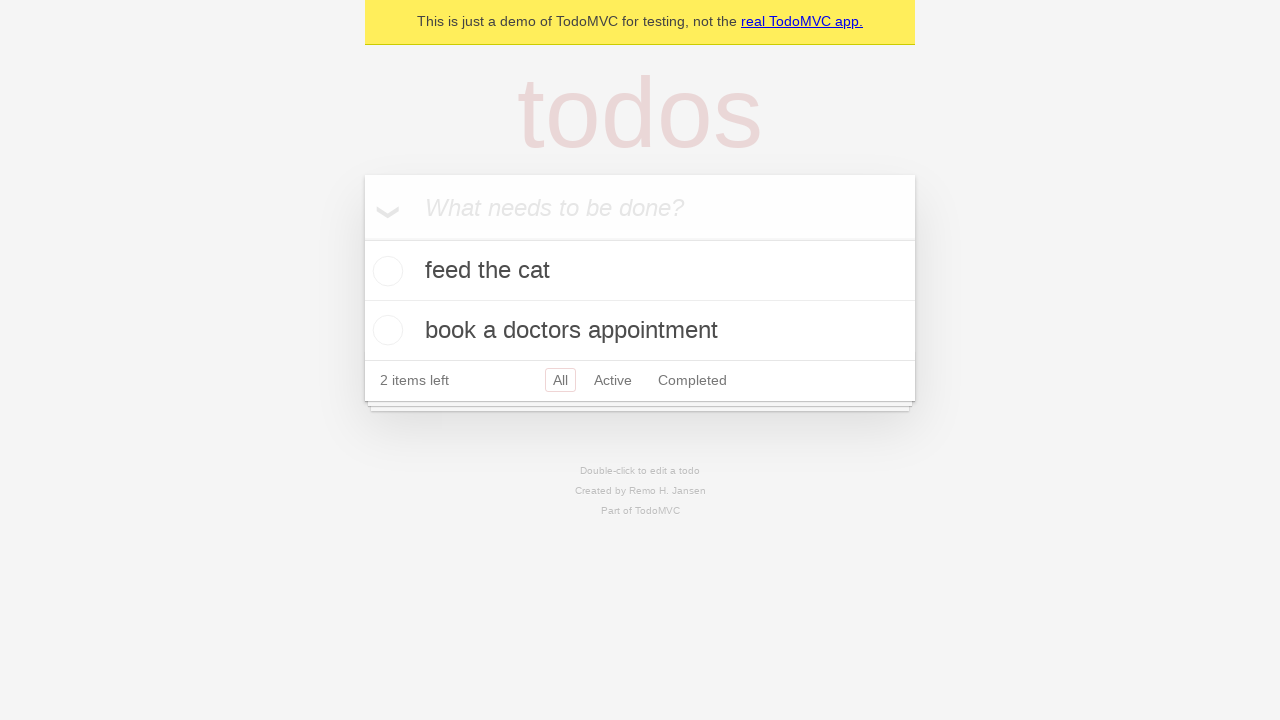

Verified that 'Clear completed' button is hidden when no completed items exist
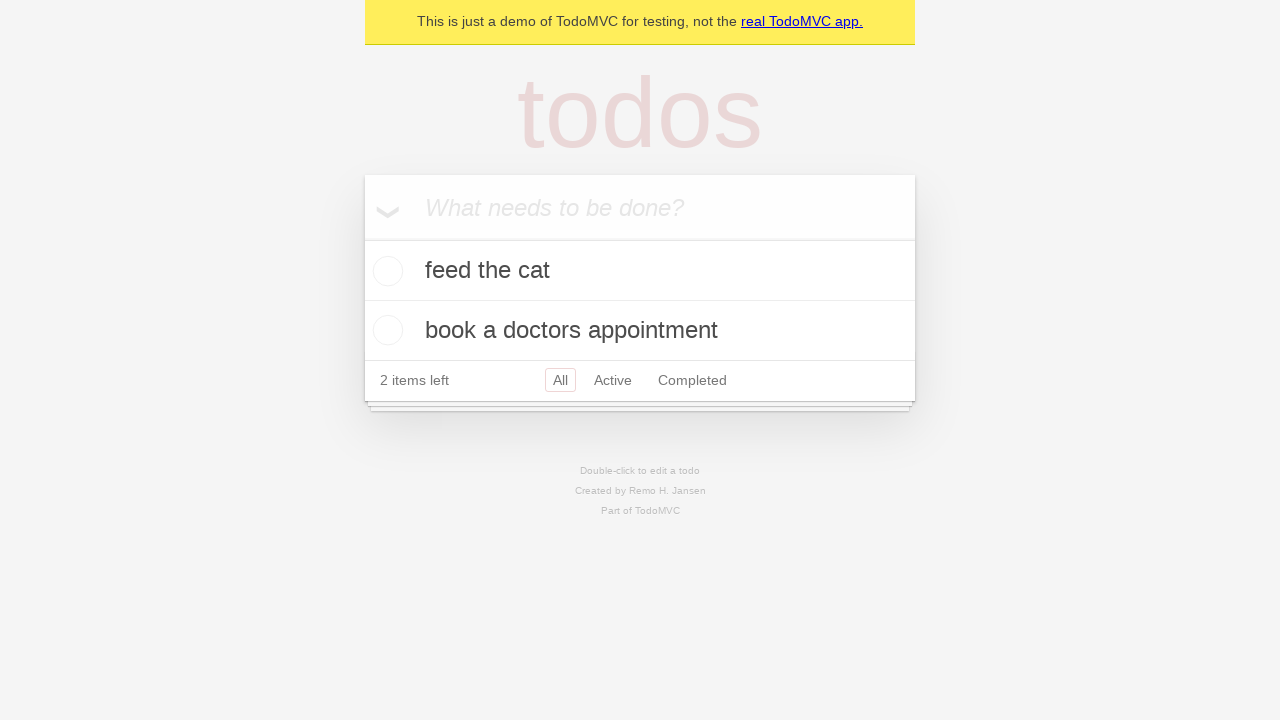

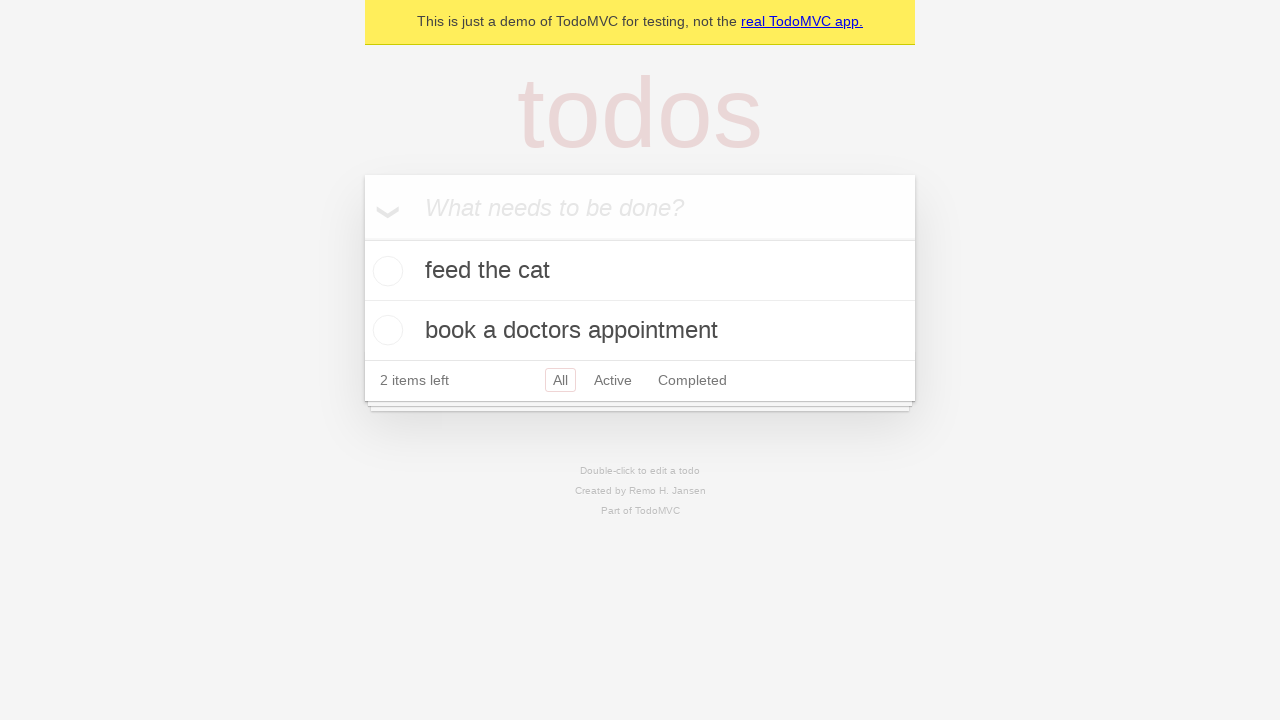